Tests contact form validation by first submitting an empty form to trigger error messages, then filling required fields and verifying errors disappear

Starting URL: http://jupiter.cloud.planittesting.com

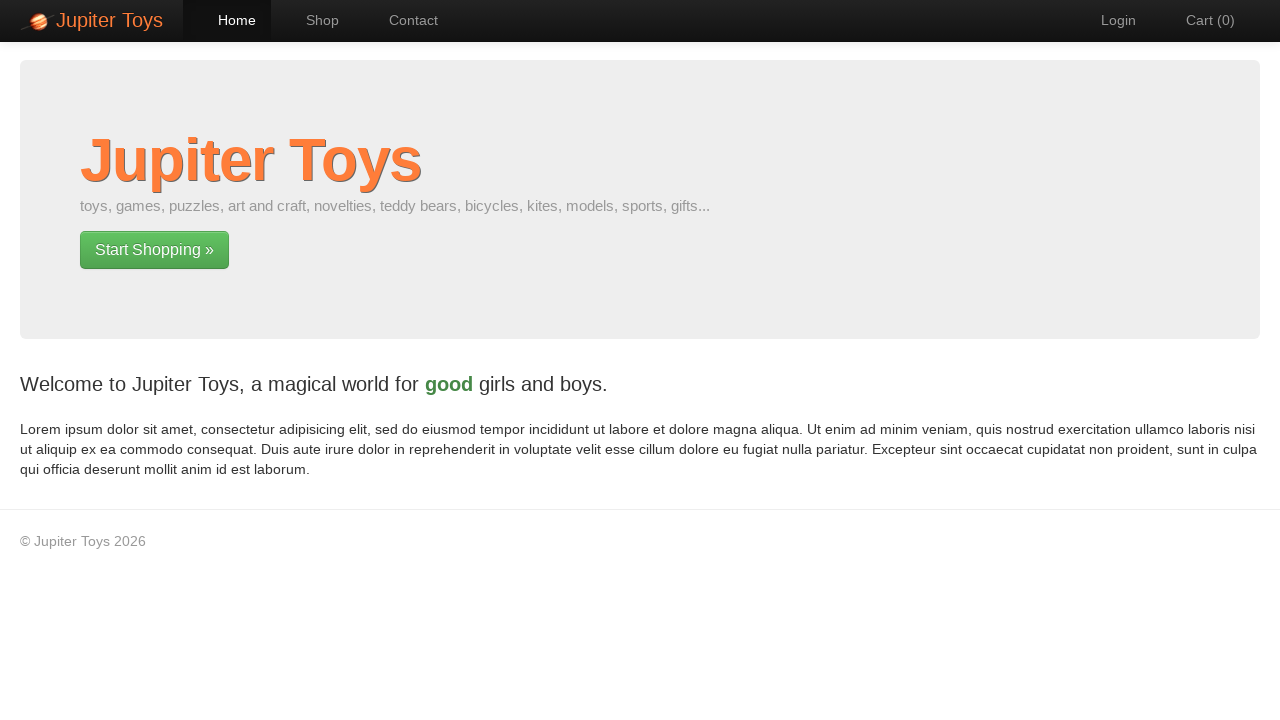

Clicked contact page link at (404, 20) on a[href='#/contact']
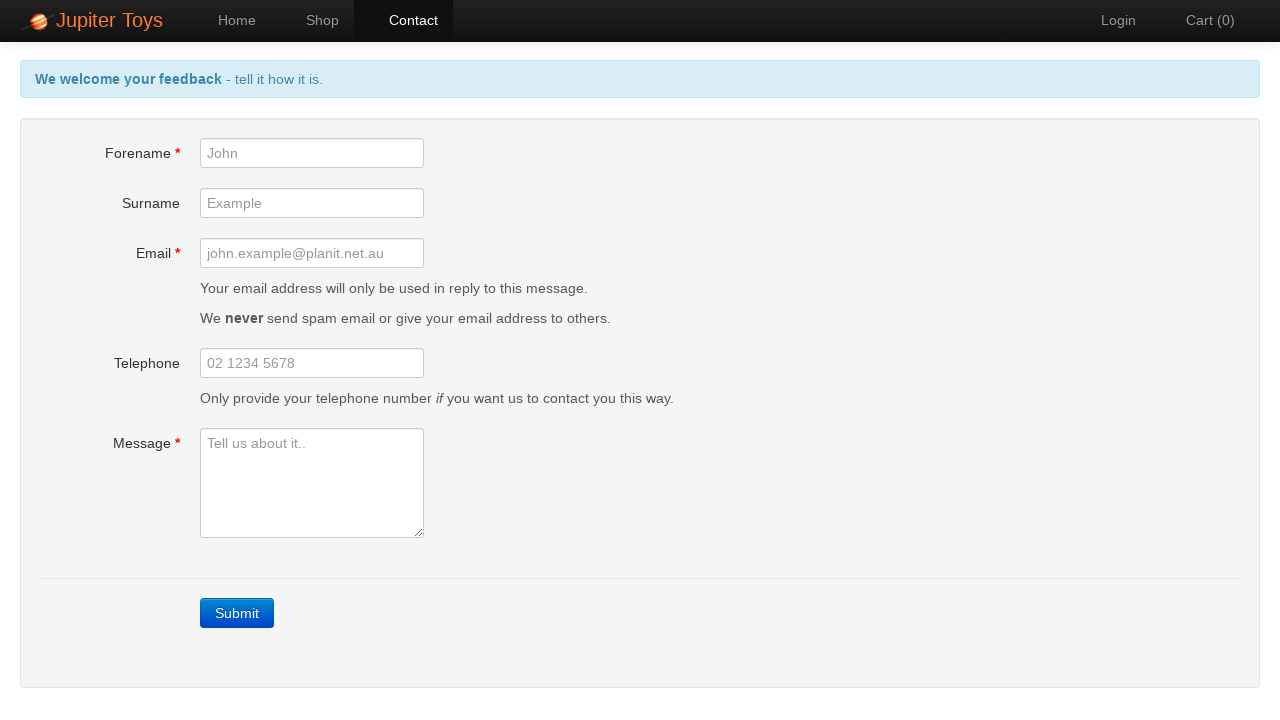

Waited for contact page to load
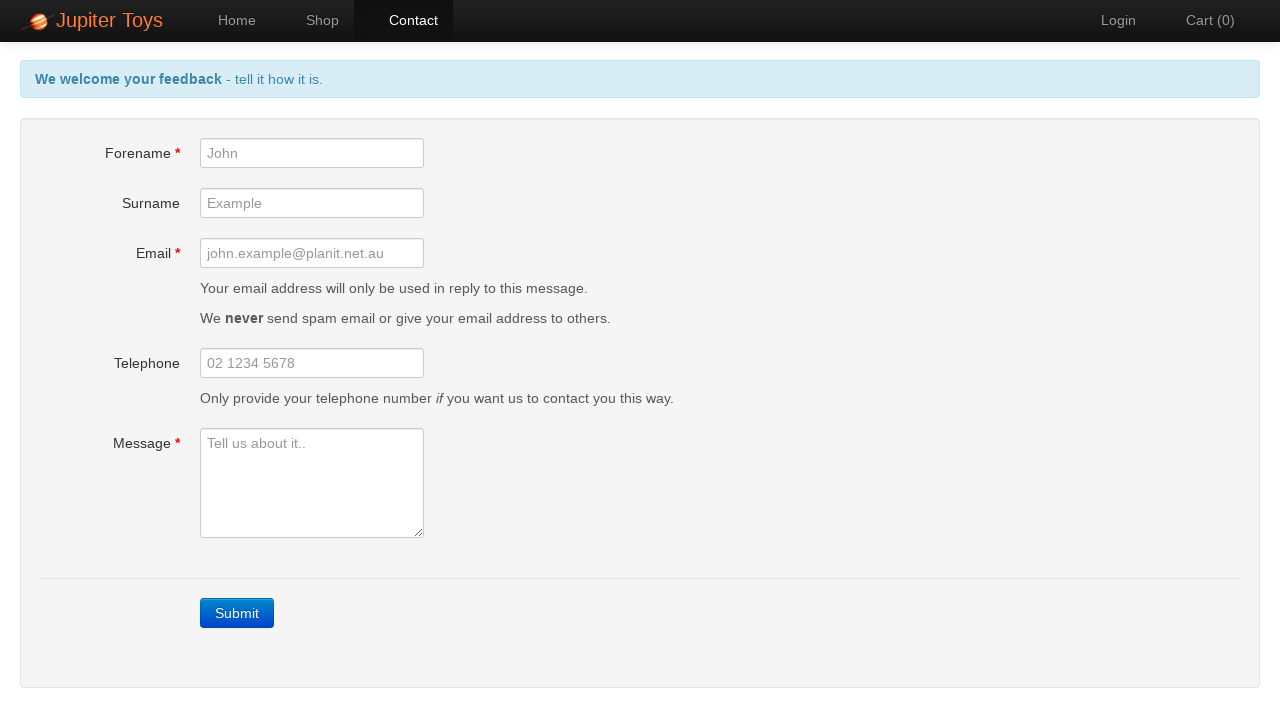

Clicked Submit button to trigger form validation at (237, 613) on a:has-text('Submit')
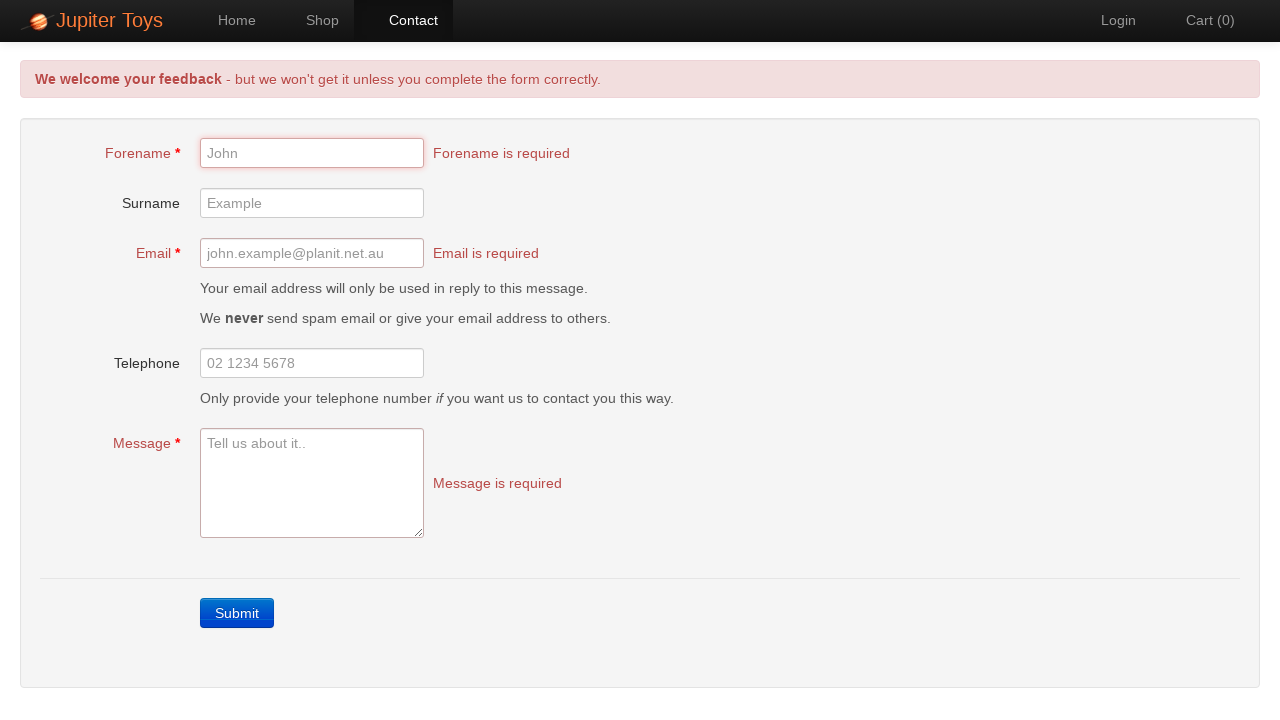

Waited for validation errors to appear
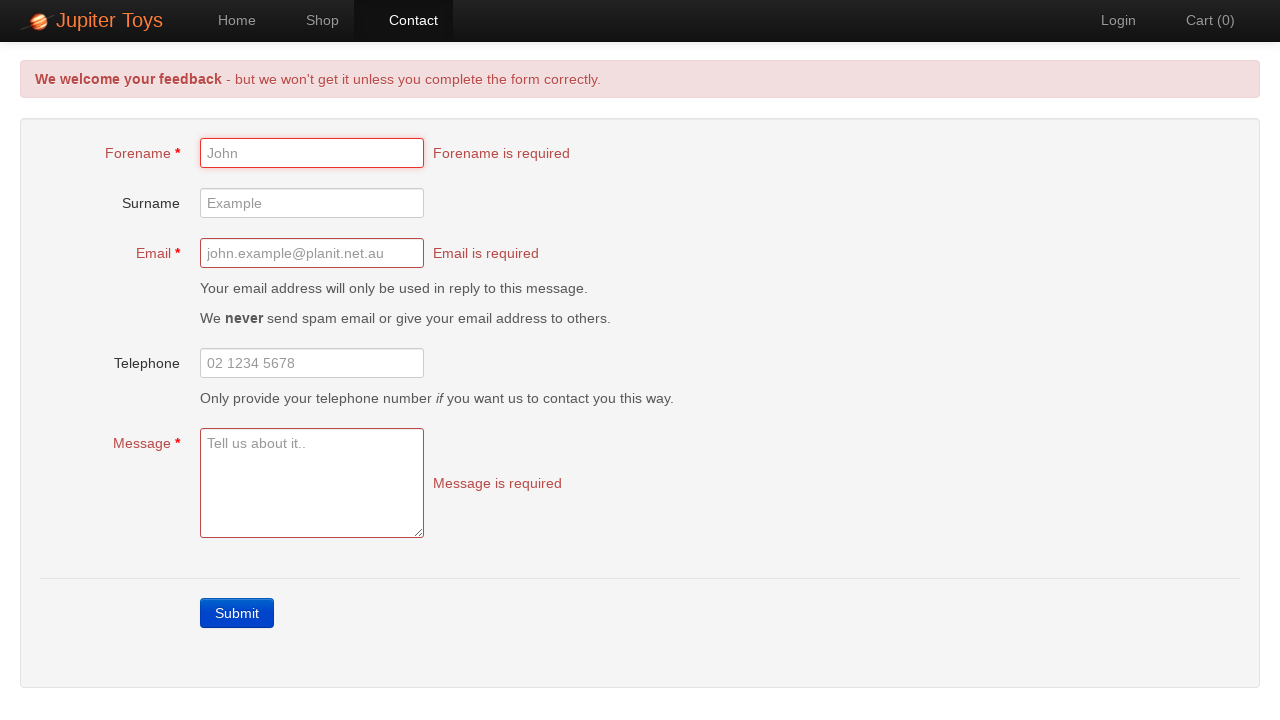

Verified forename error message is displayed
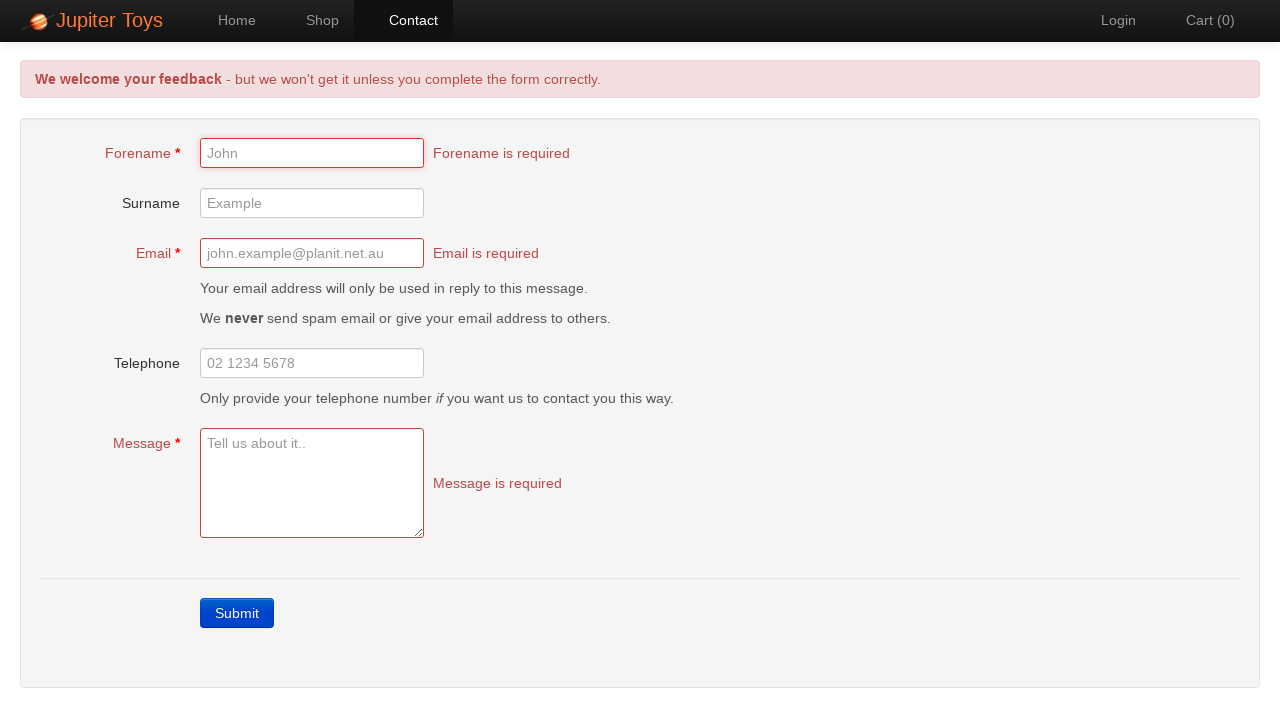

Verified email error message is displayed
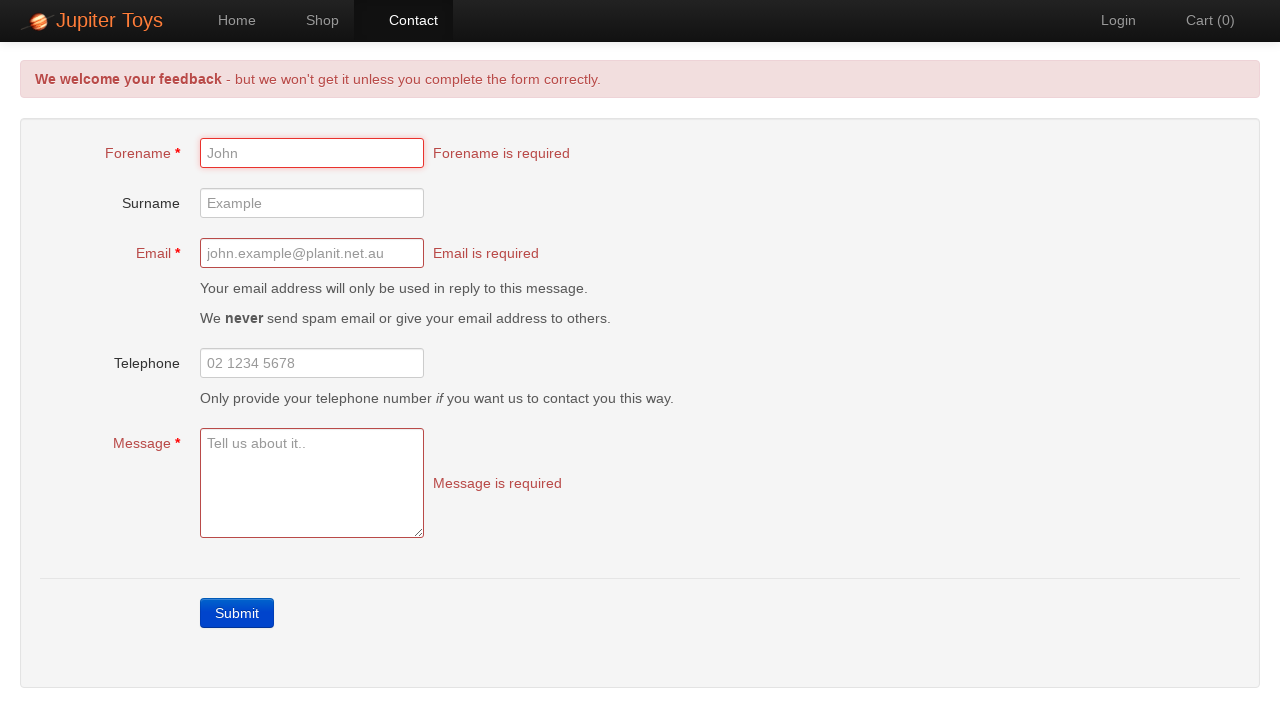

Verified message error message is displayed
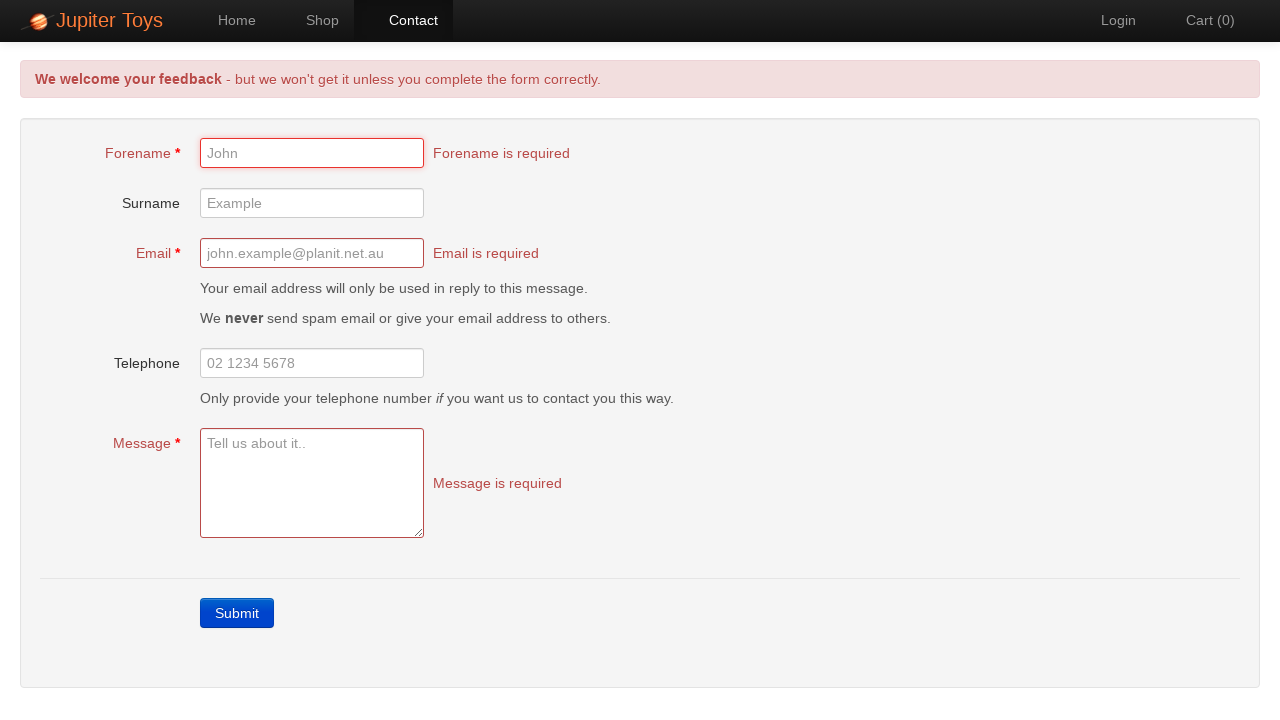

Filled forename field with 'Lee' on #forename
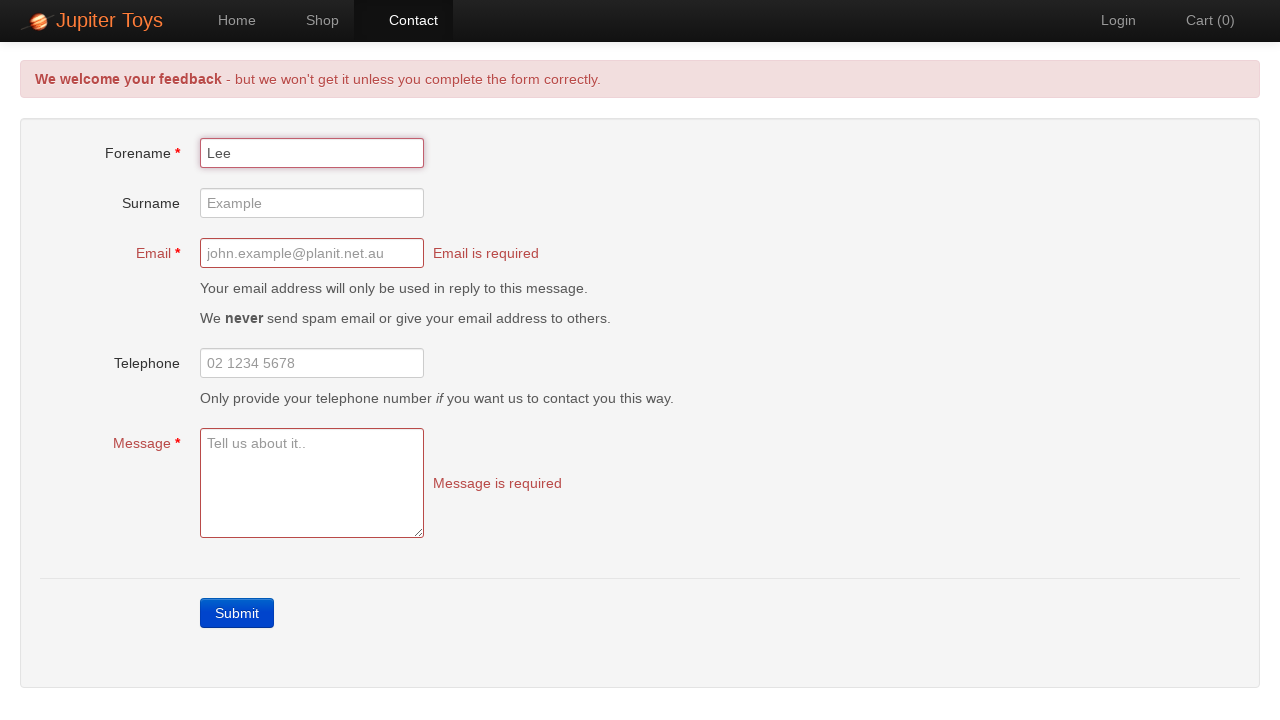

Filled email field with 'Lee@mail.com' on #email
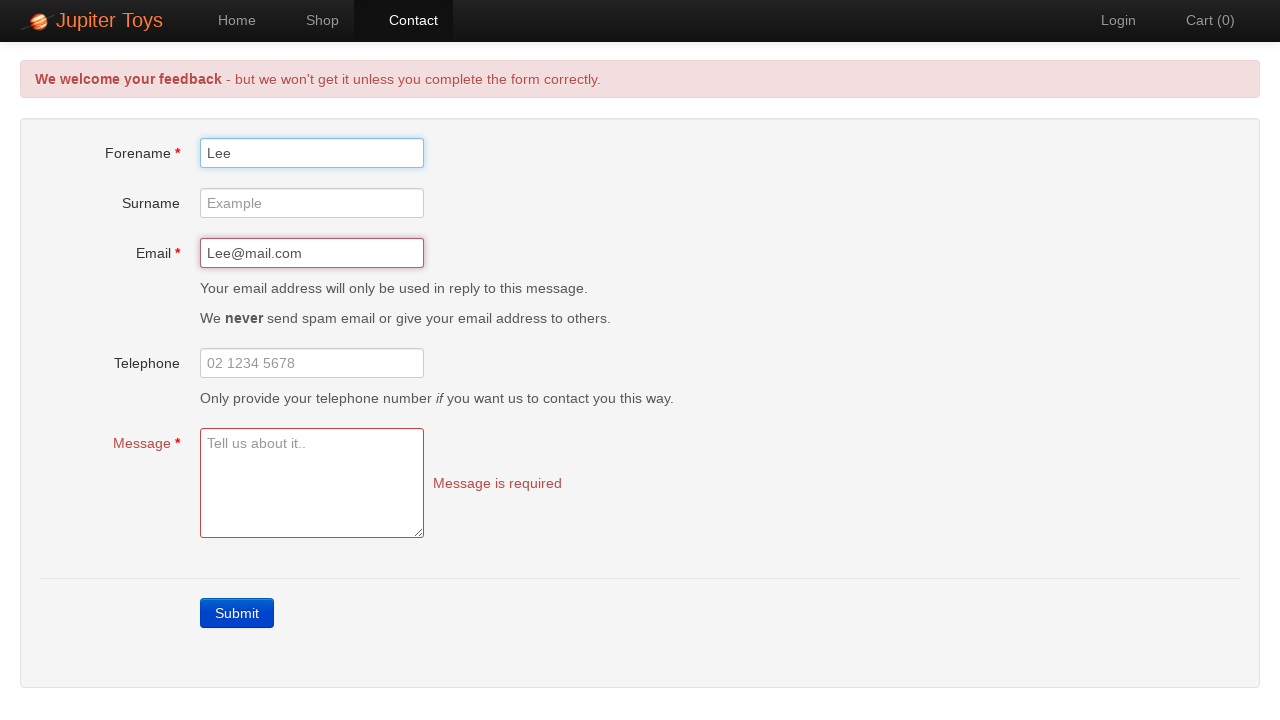

Filled message field with 'Great!' on #message
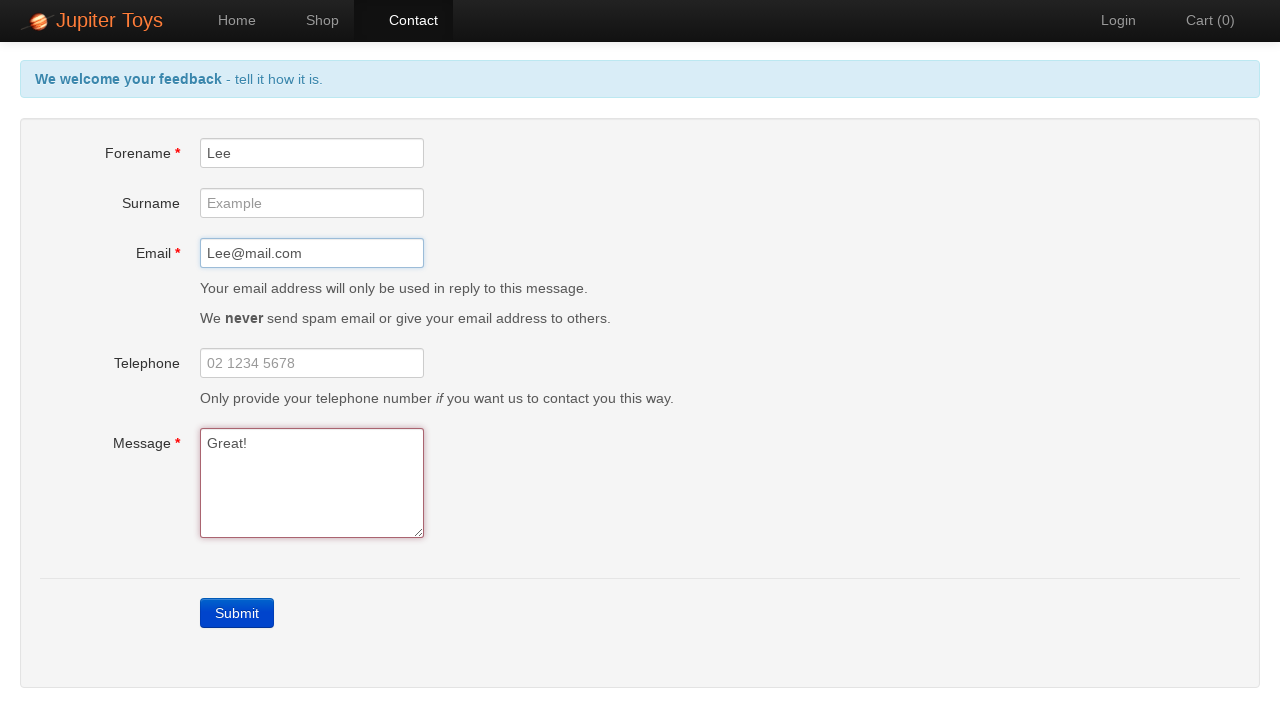

Verified forename error message disappeared
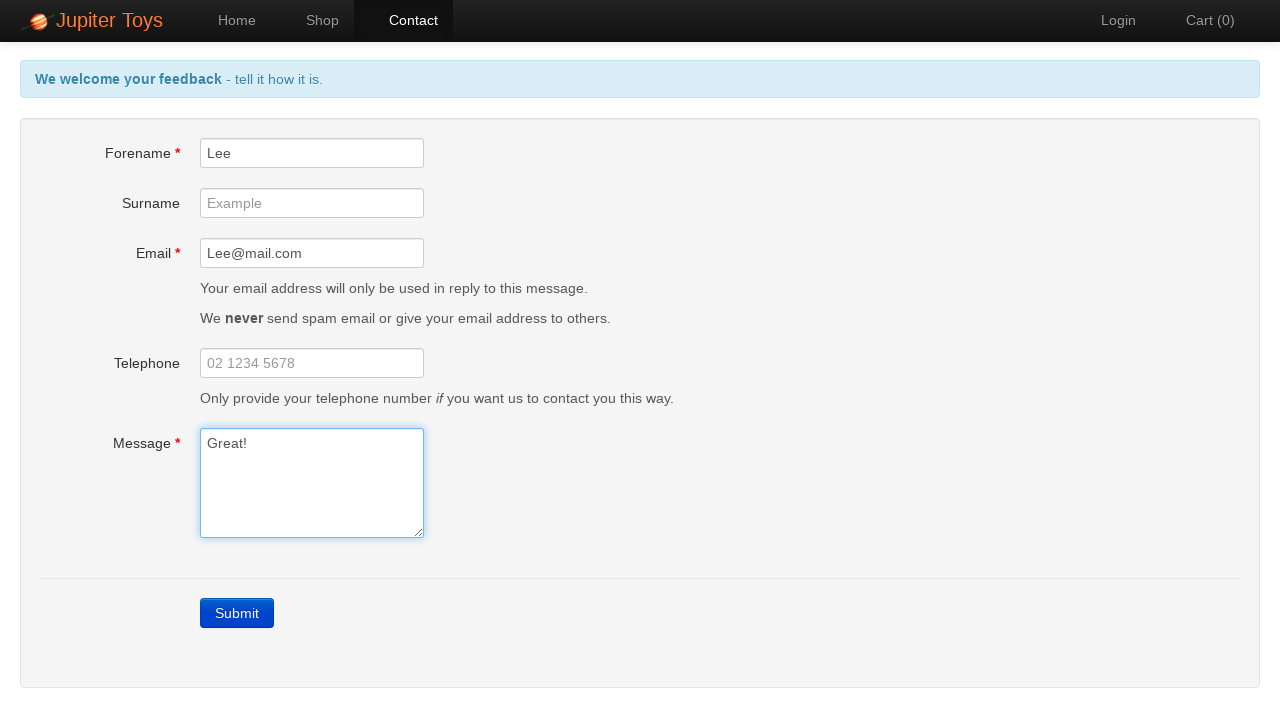

Verified email error message disappeared
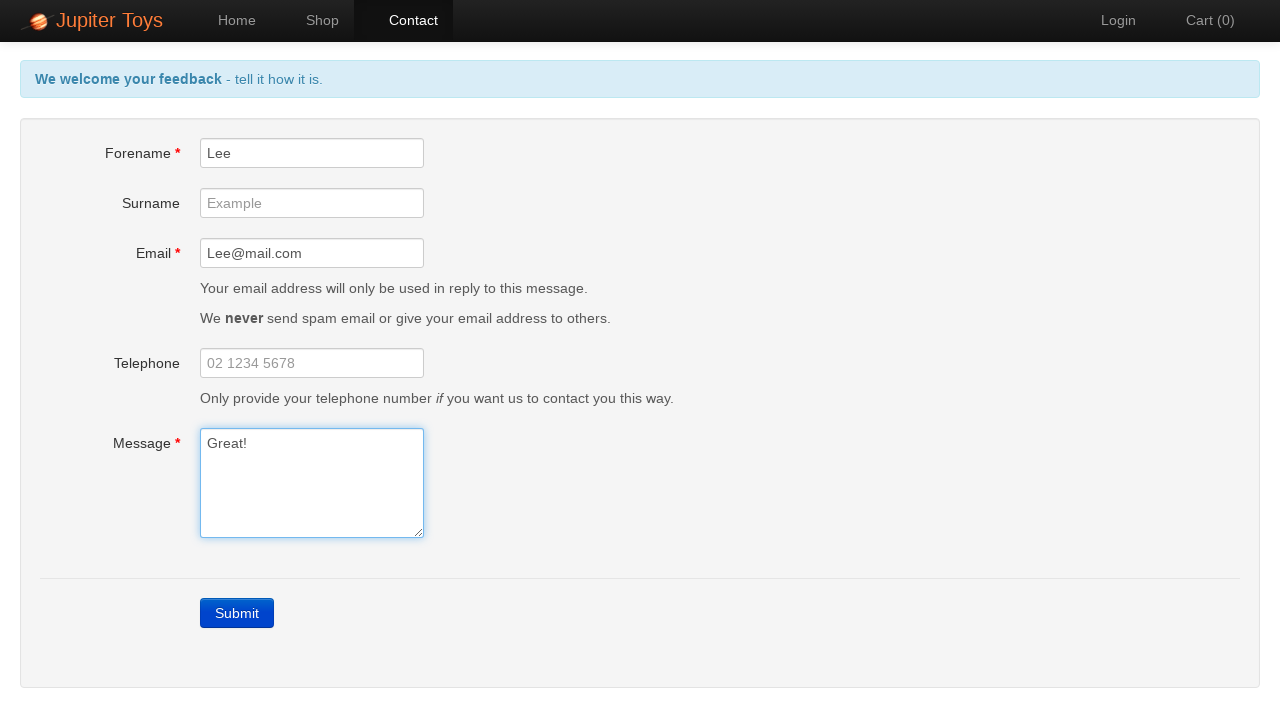

Verified message error message disappeared
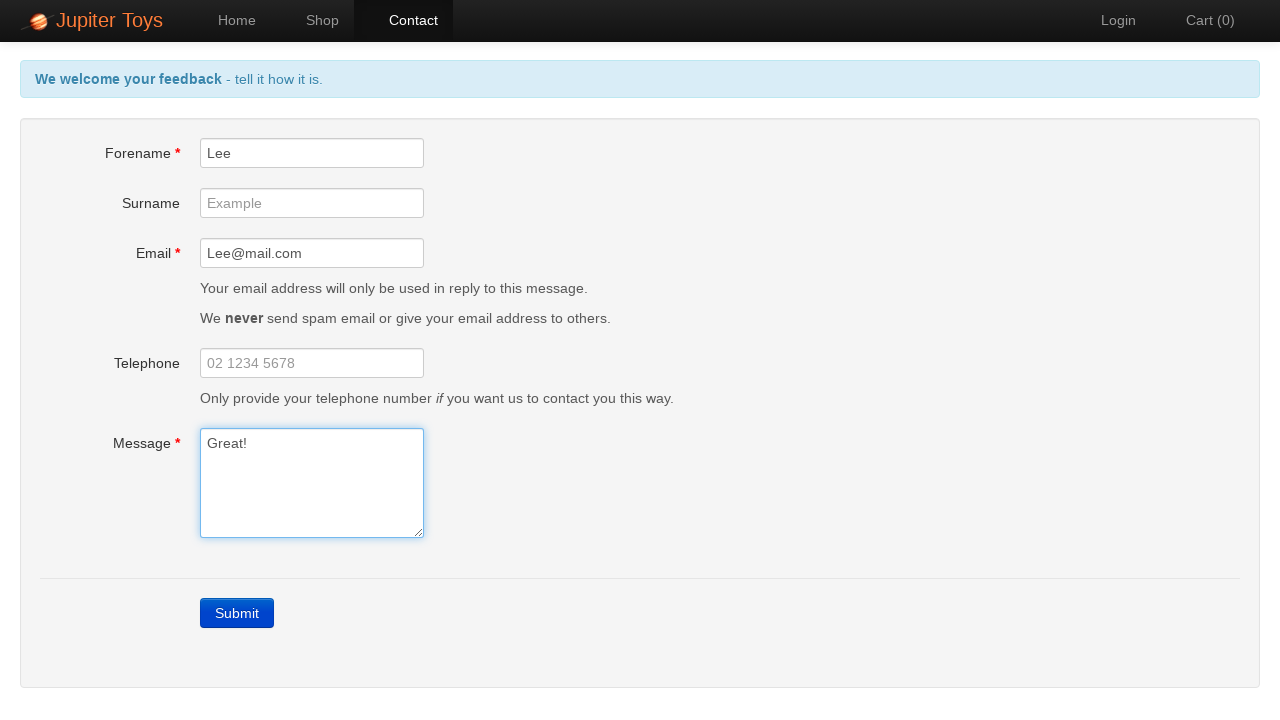

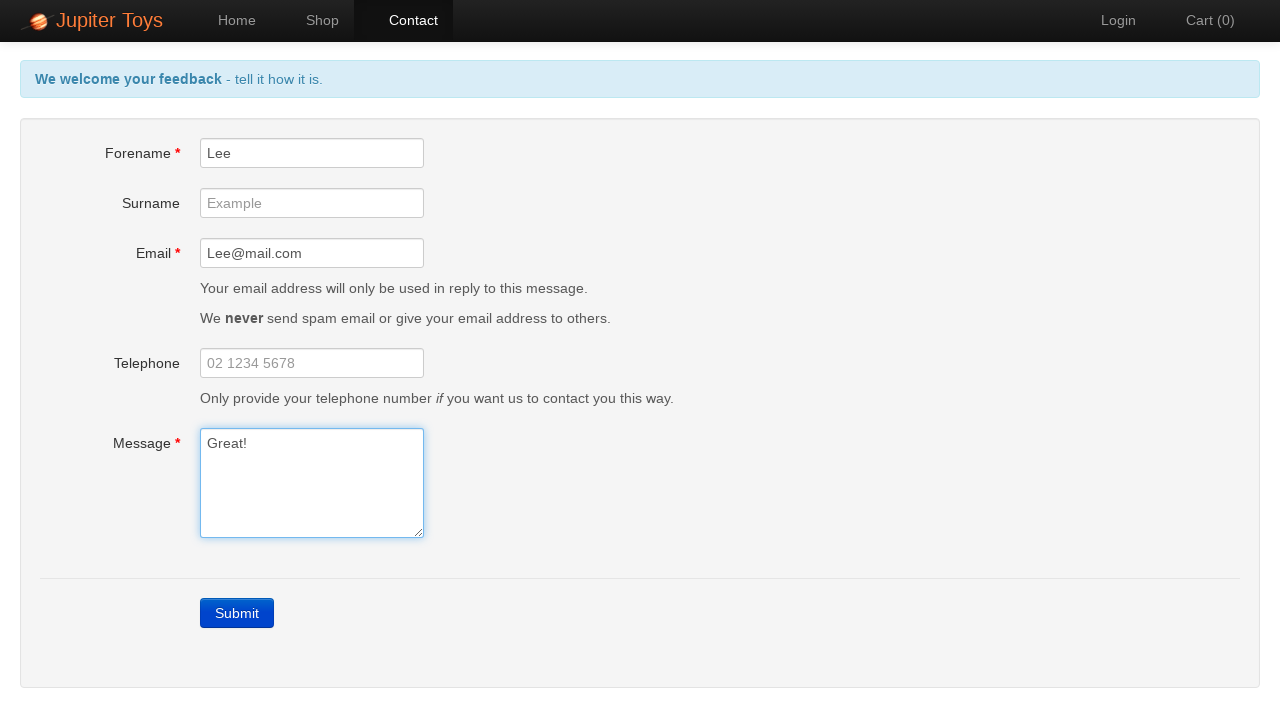